Tests interaction with multiple frames on a page by filling input fields in different frames using two different frame selection approaches

Starting URL: https://ui.vision/demo/webtest/frames/

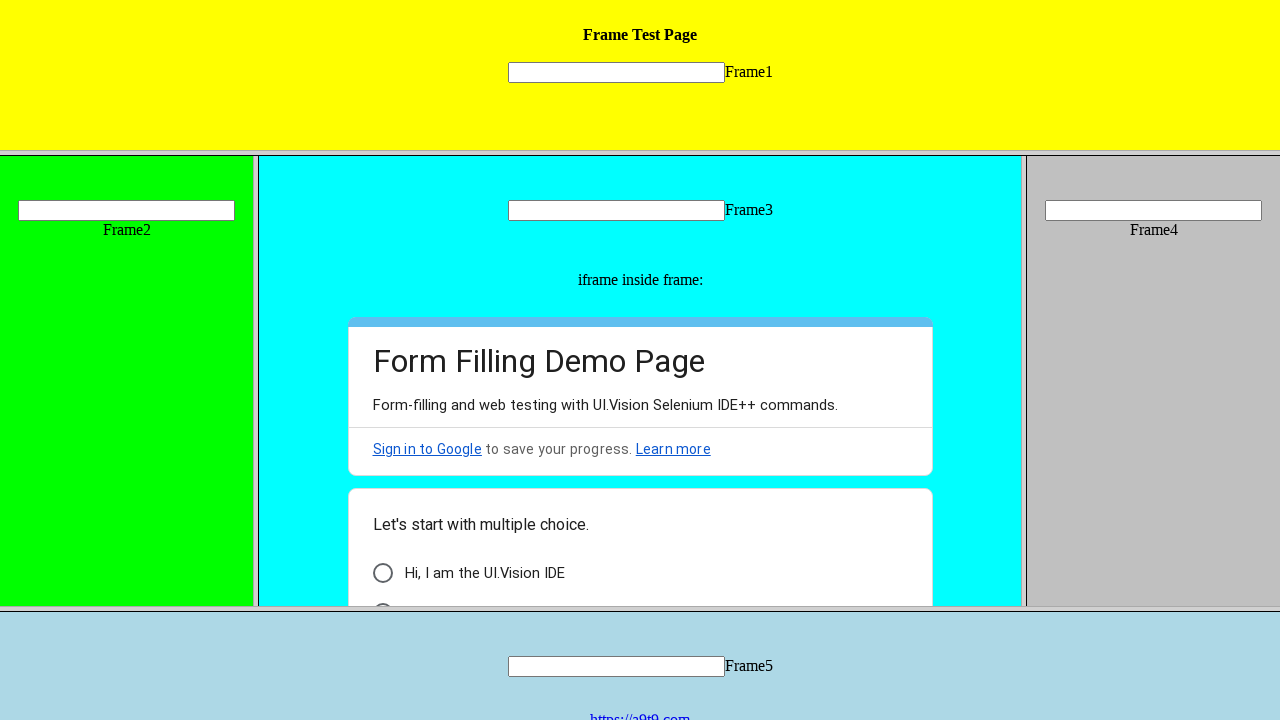

Located frame 3 by URL https://ui.vision/demo/webtest/frames/frame_3.html
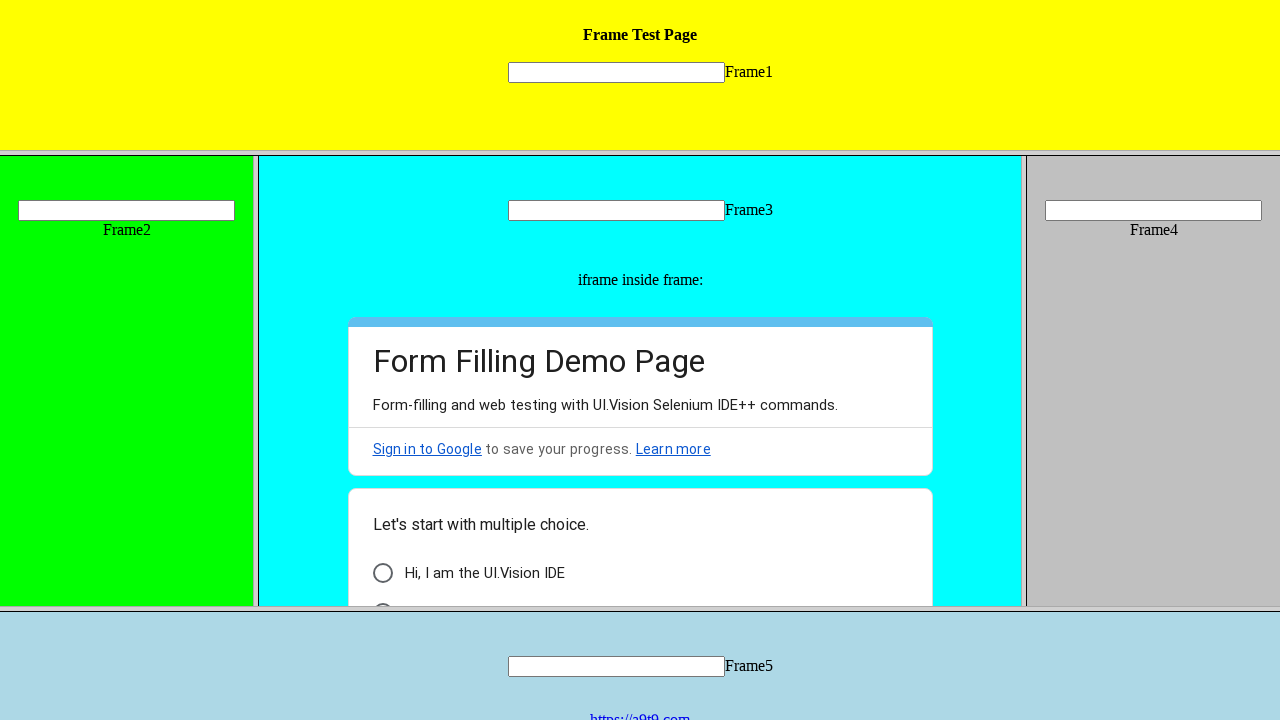

Filled input field 'mytext3' in frame 3 with 'Frame 3 Text' on input[name='mytext3']
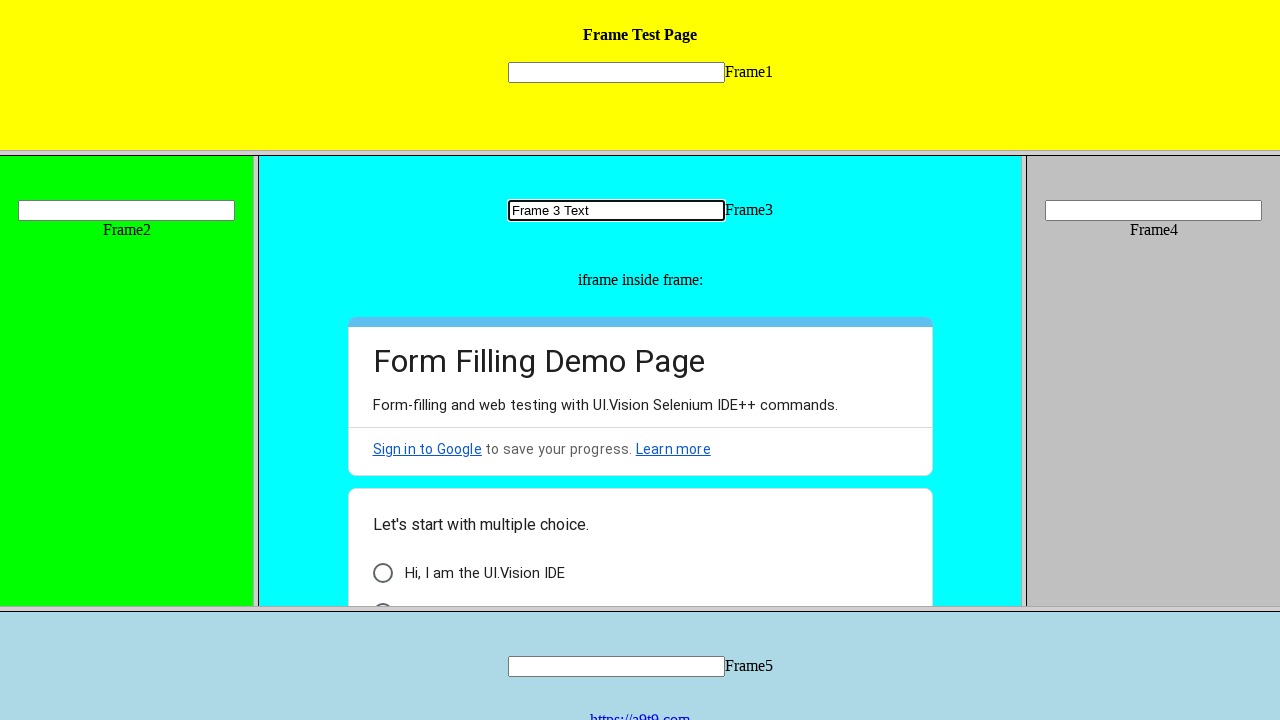

Located frame 4 using frame locator with selector frame[src='frame_4.html']
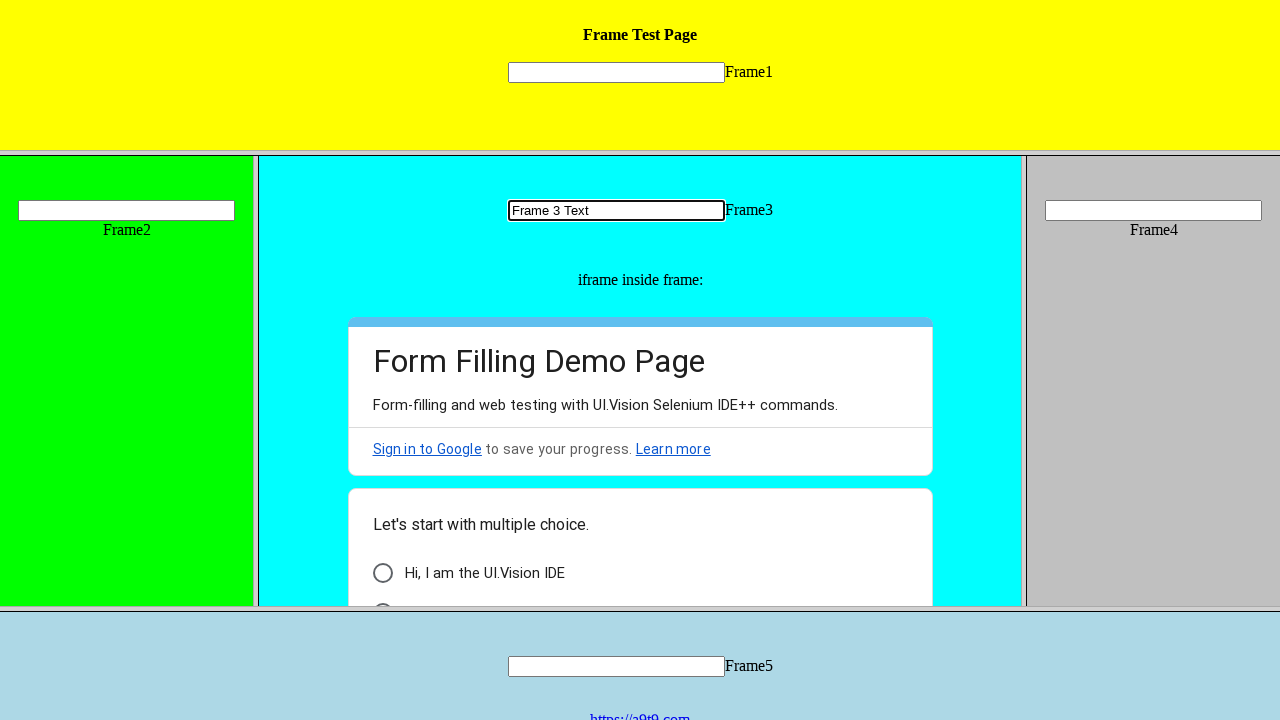

Filled input field 'mytext4' in frame 4 with 'Frame 4 Text' on frame[src='frame_4.html'] >> internal:control=enter-frame >> input[name='mytext4
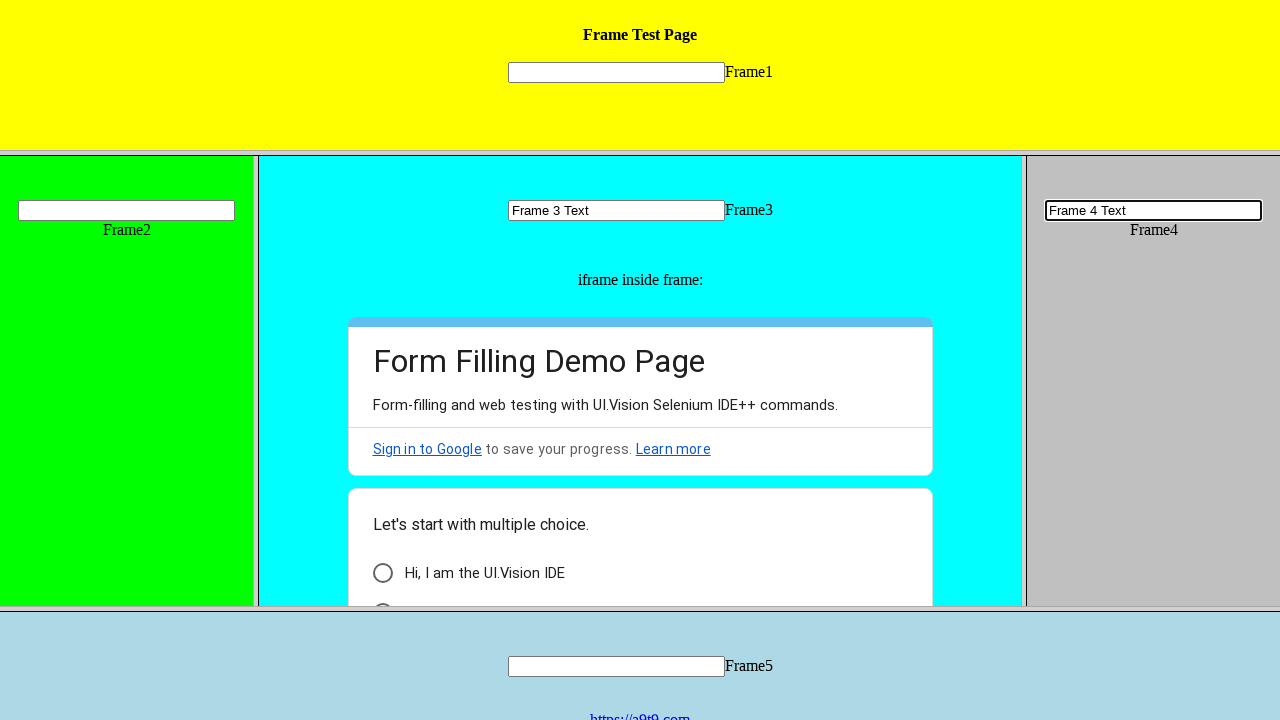

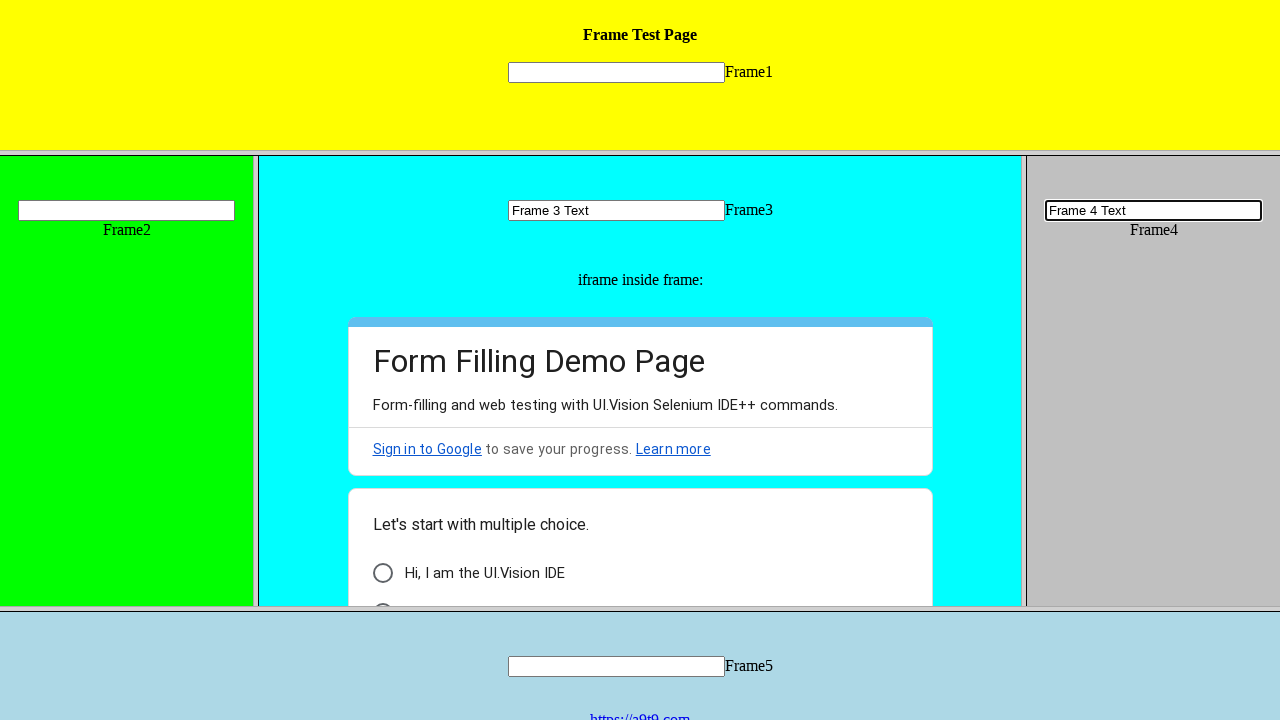